Tests navigation to "Top Deals" page which opens in a new window, switches to the new window, and verifies that product pricing table with original prices and discount prices is displayed.

Starting URL: https://rahulshettyacademy.com/seleniumPractise/#/

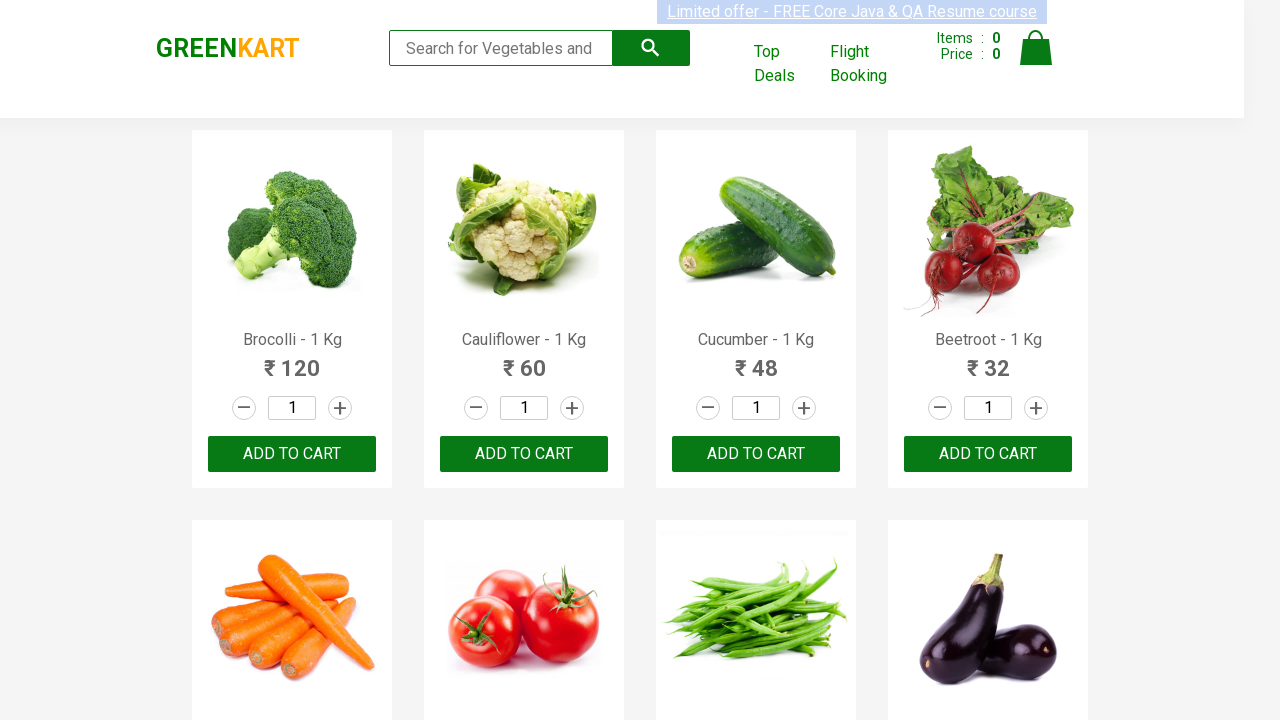

Clicked 'Top Deals' link to open new window at (787, 64) on xpath=//a[text()='Top Deals']
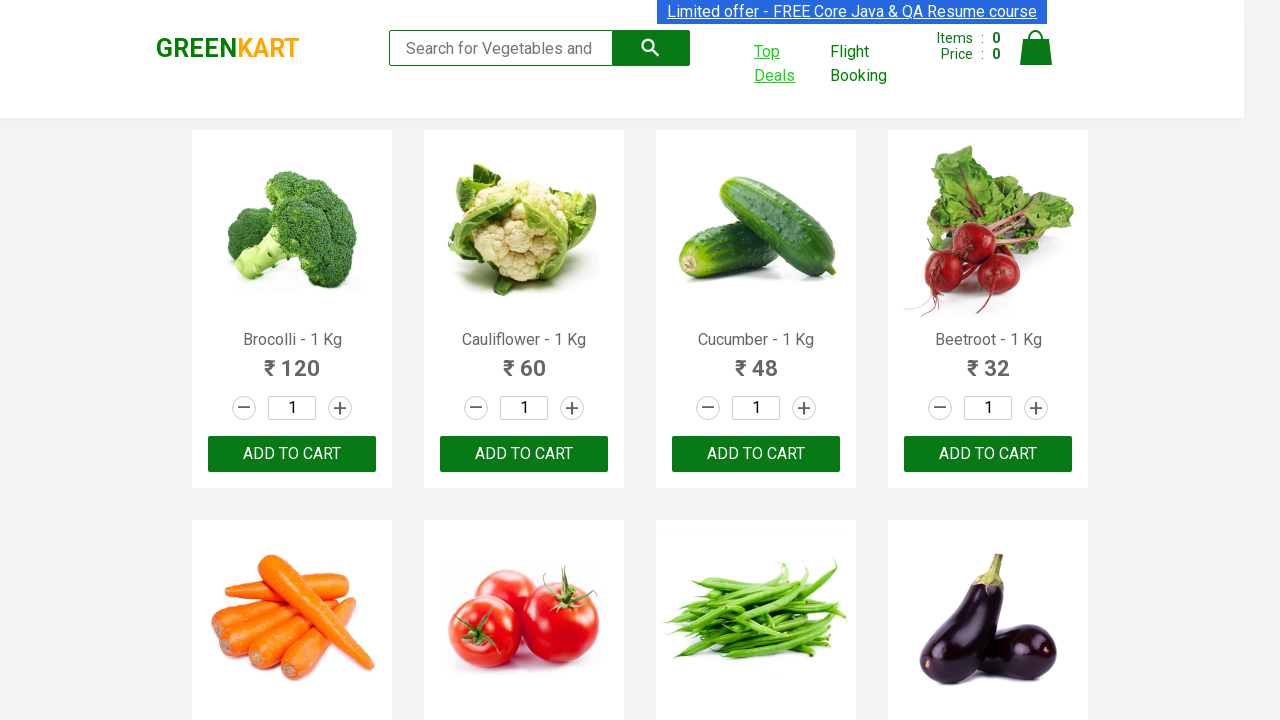

New window opened and captured
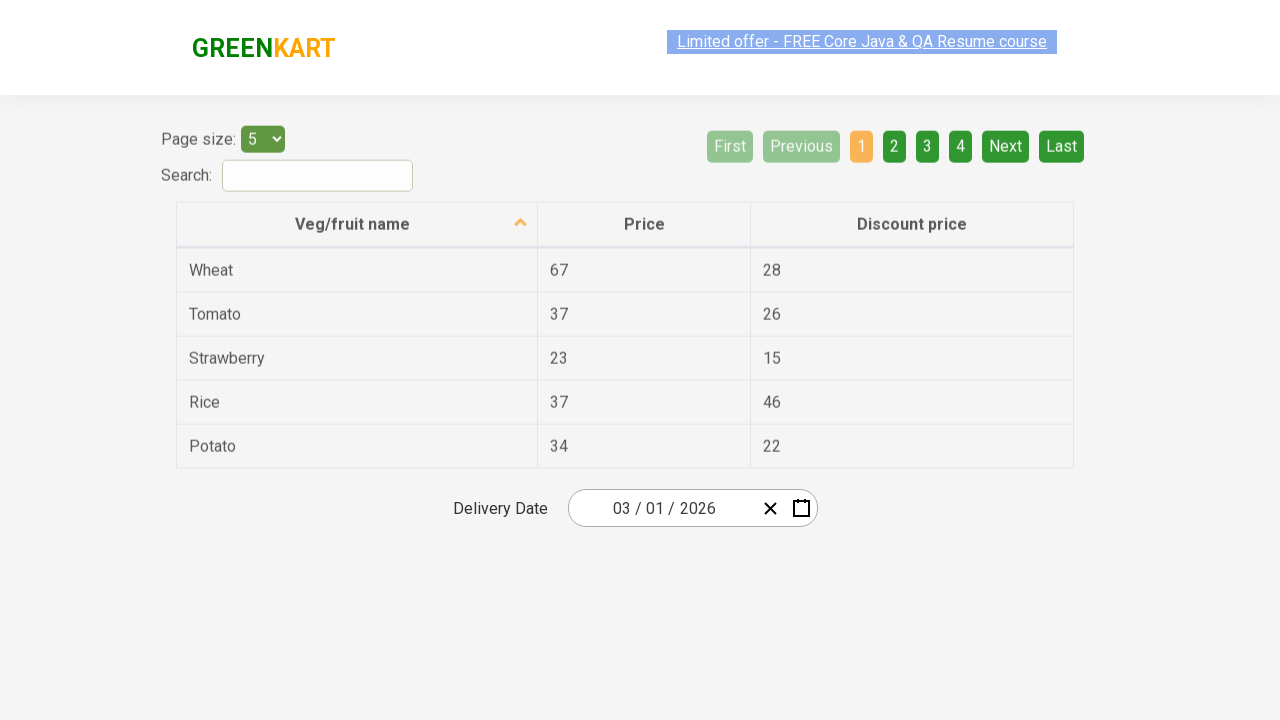

New page loaded completely (domcontentloaded state)
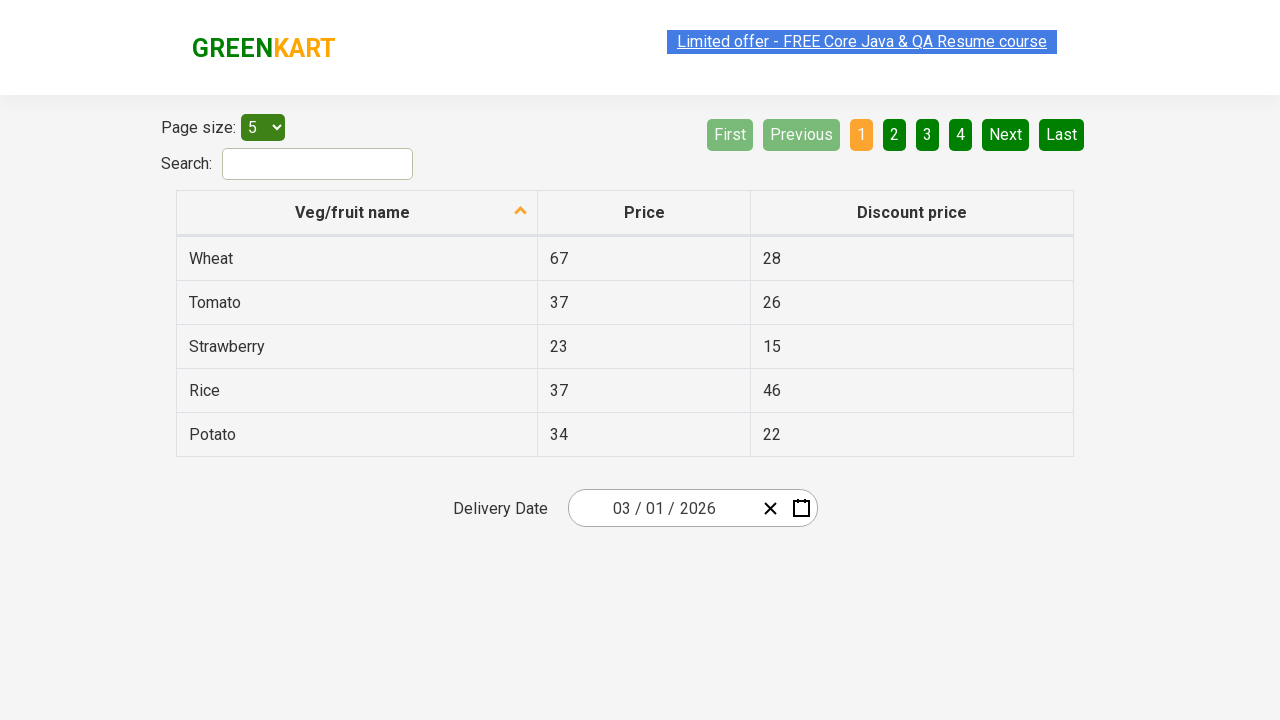

Product table body with rows is visible
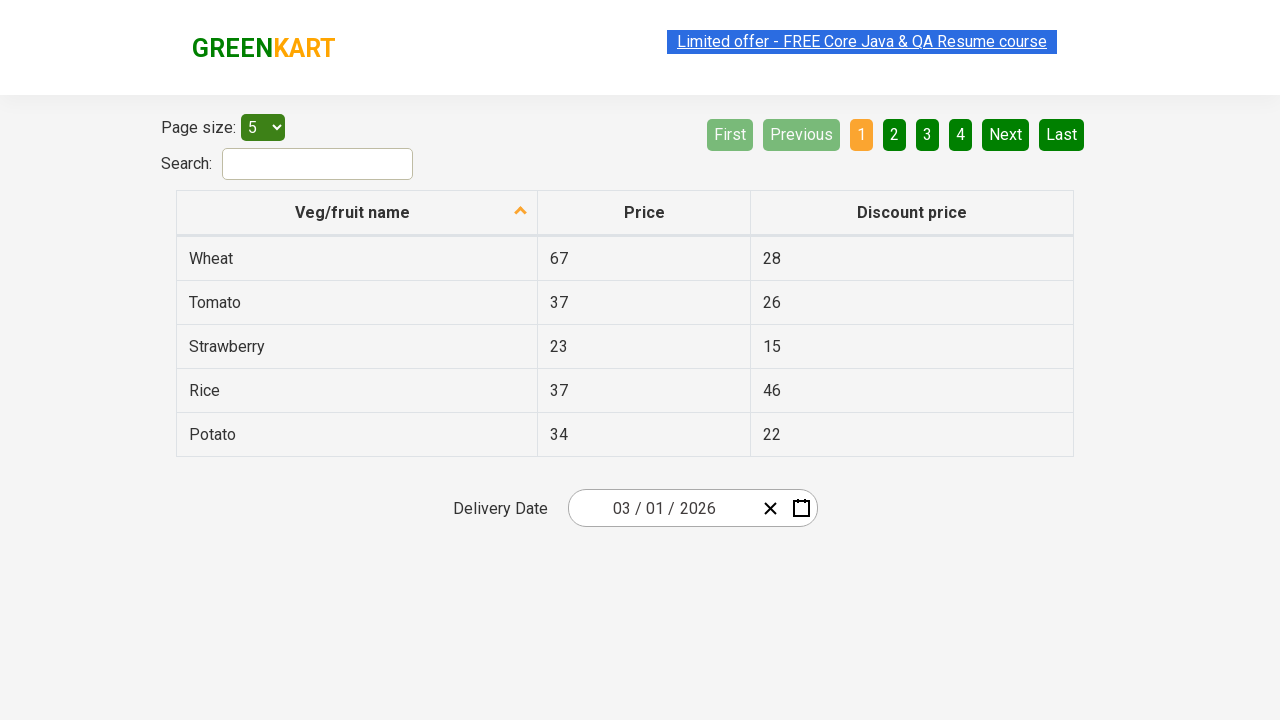

Original price column displayed for first product row
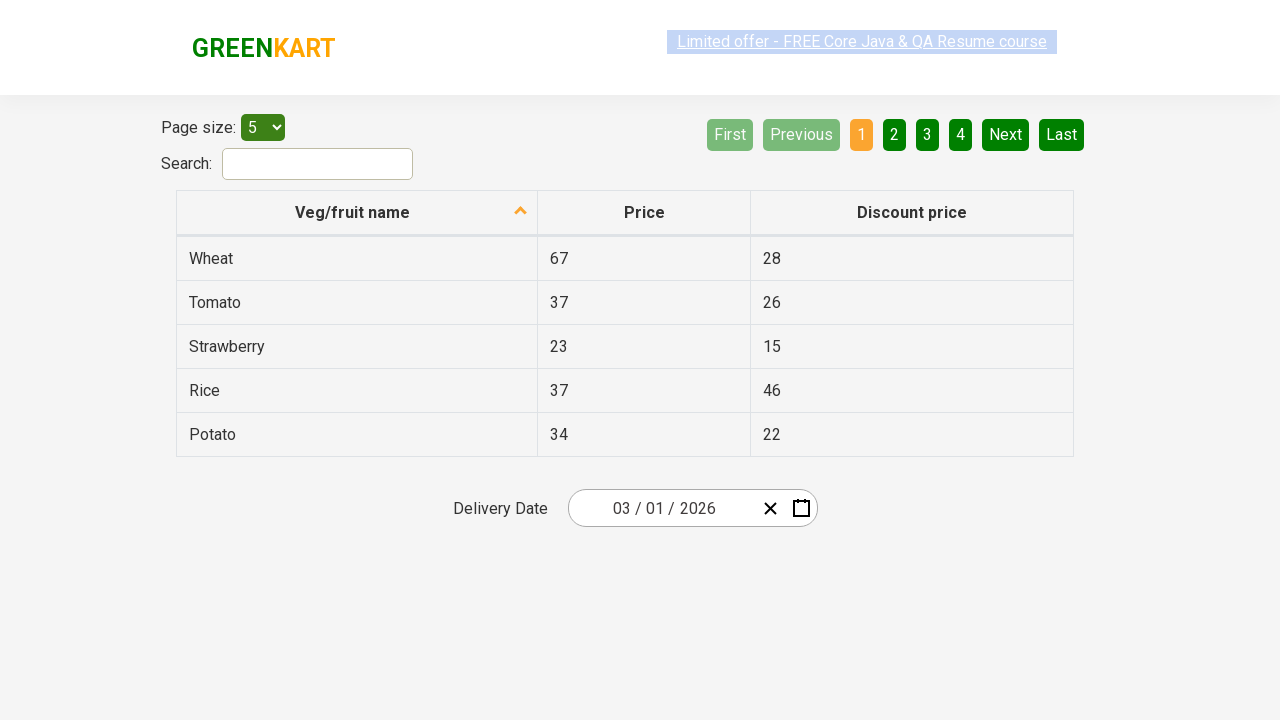

Discount price column displayed for first product row
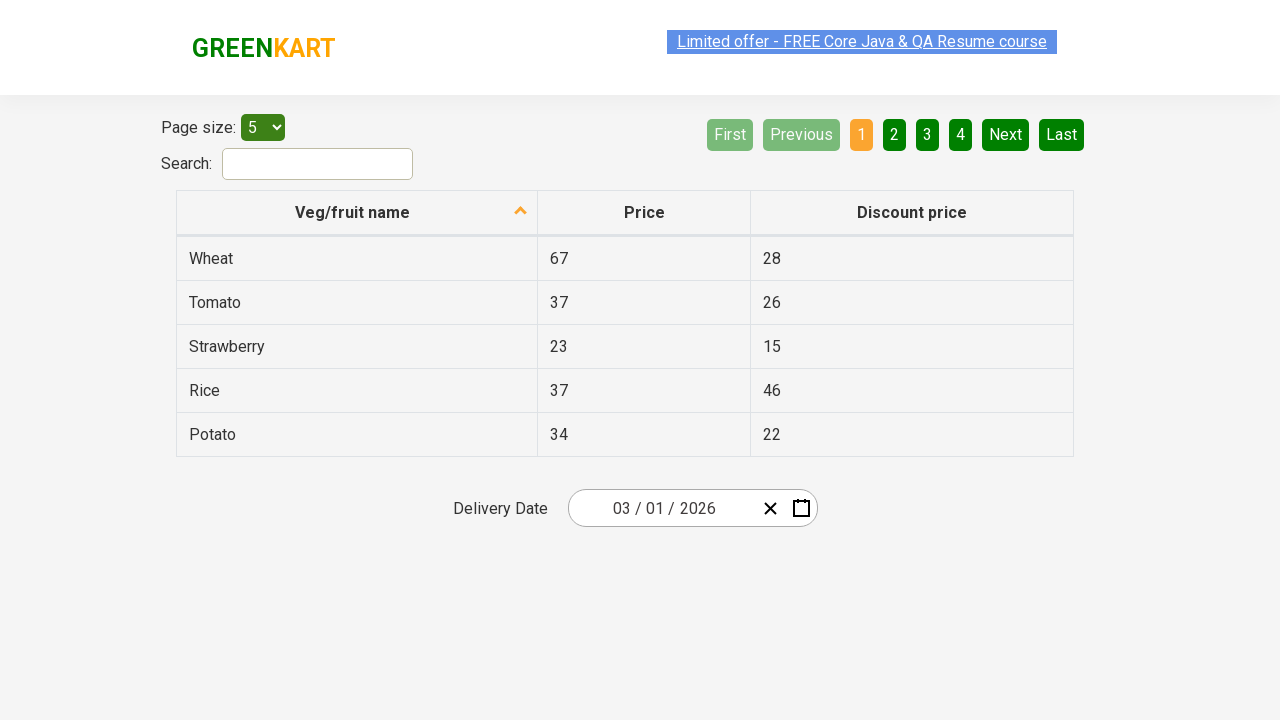

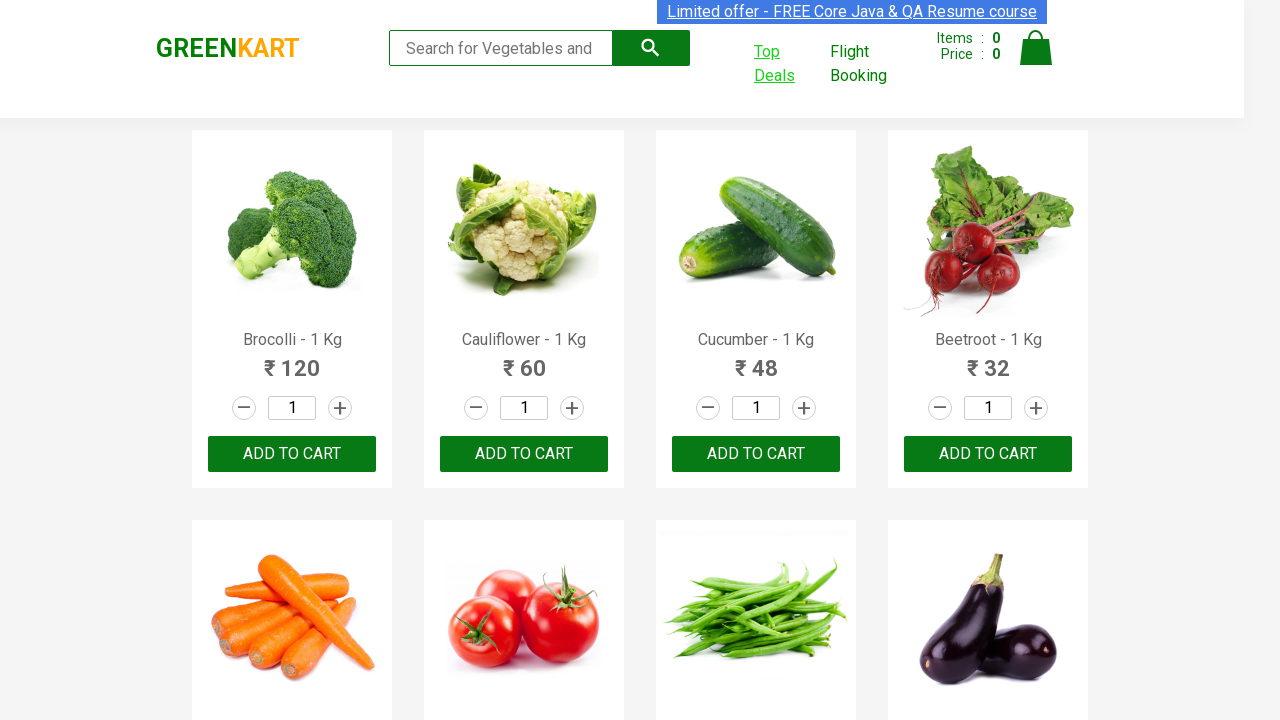